Tests dropdown selection functionality by selecting Option 1, verifying it's selected, then selecting Option 2 and verifying that selection

Starting URL: http://the-internet.herokuapp.com/dropdown

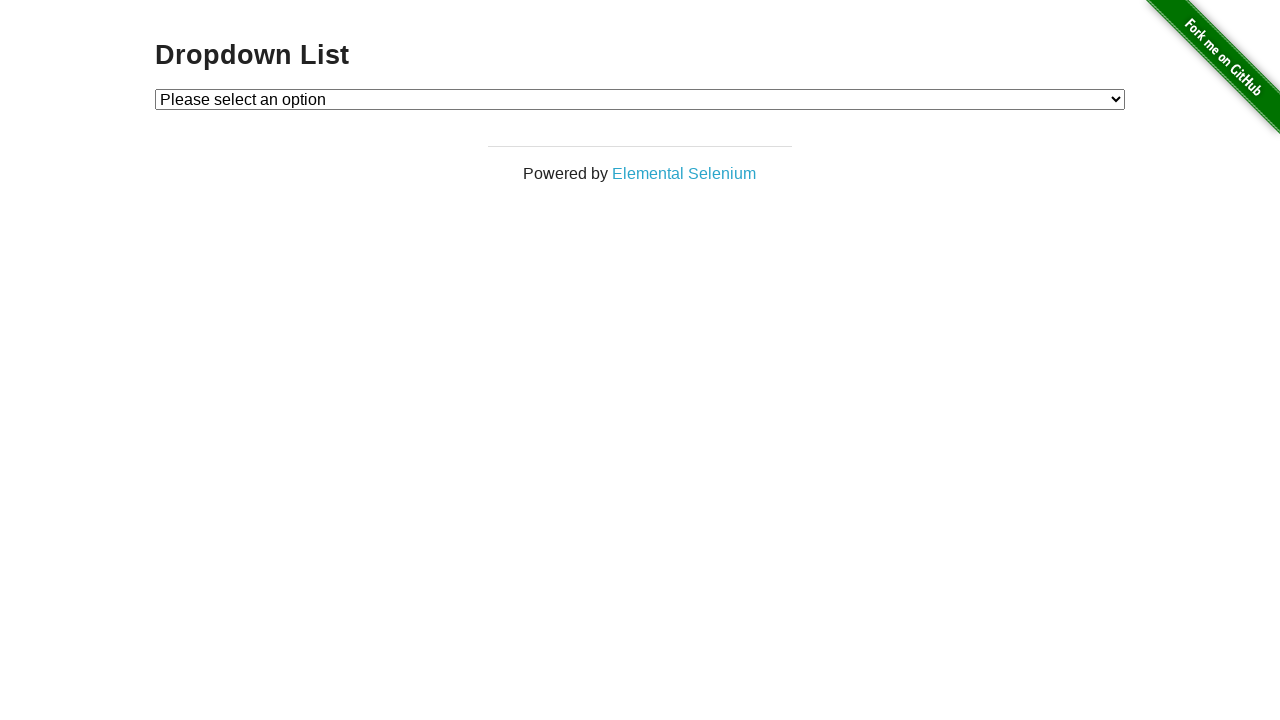

Selected Option 1 from dropdown on #dropdown
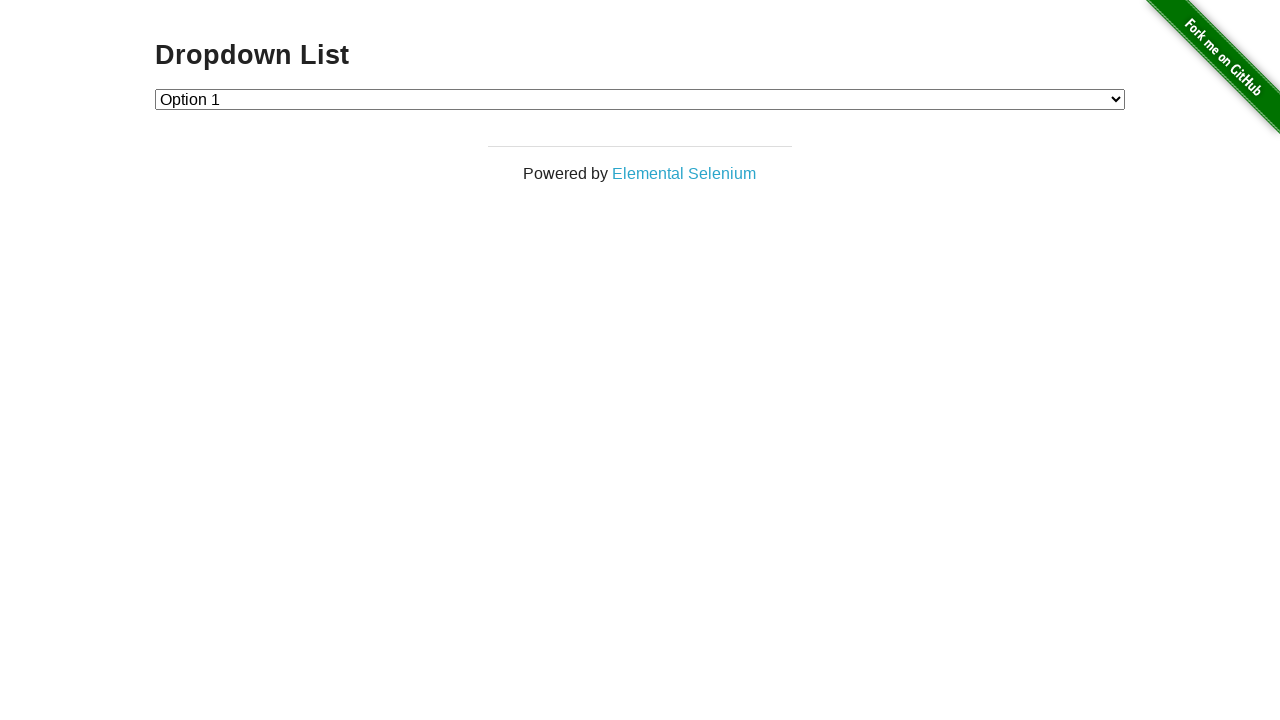

Verified Option 1 is selected in dropdown
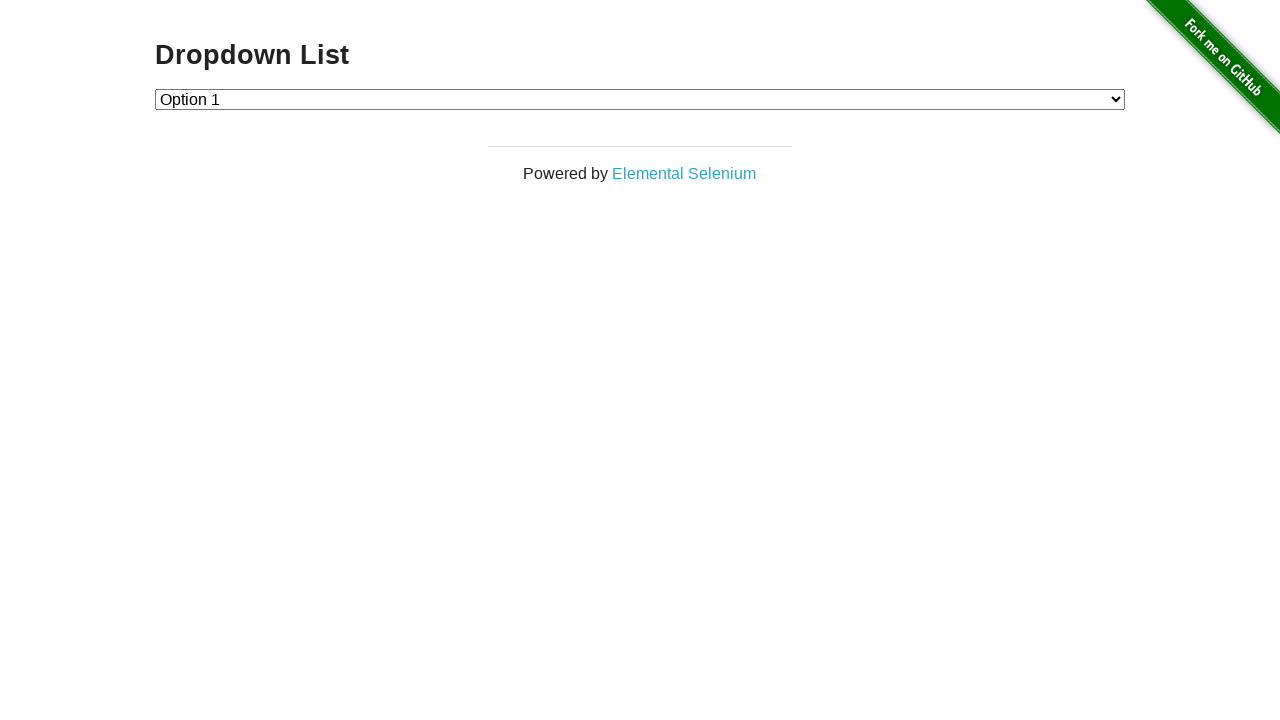

Selected Option 2 from dropdown on #dropdown
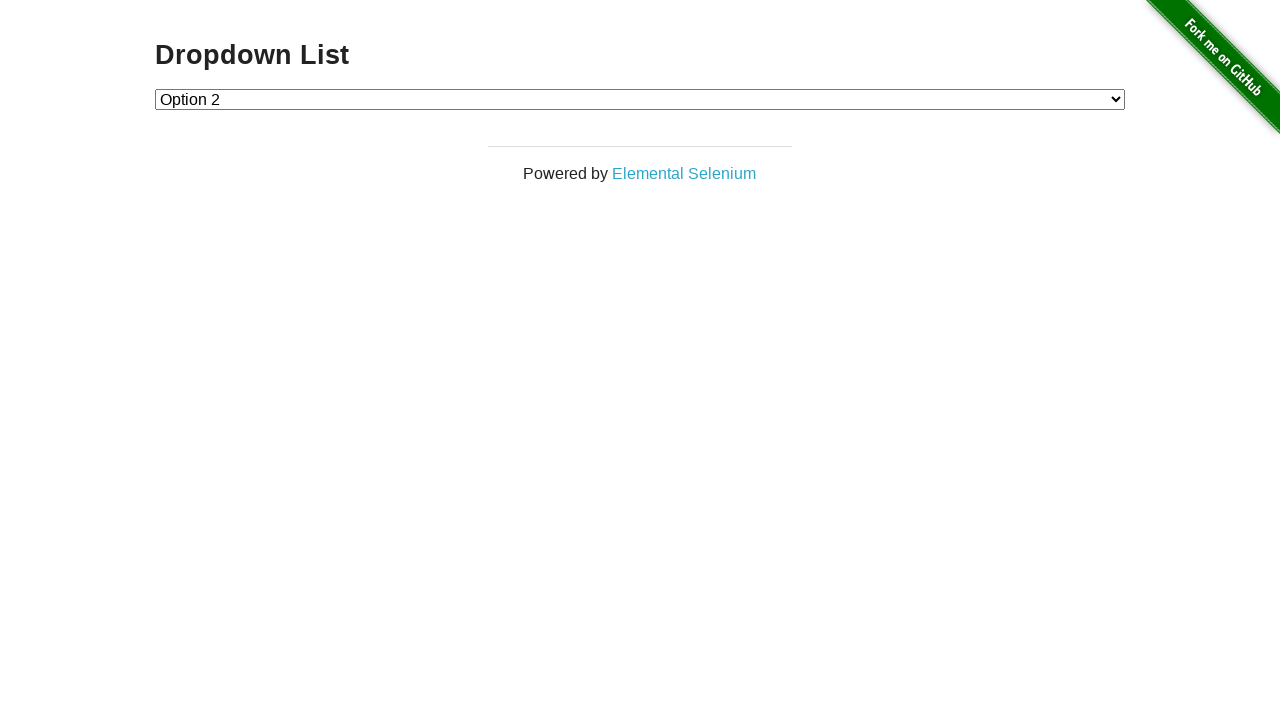

Verified Option 2 is selected in dropdown
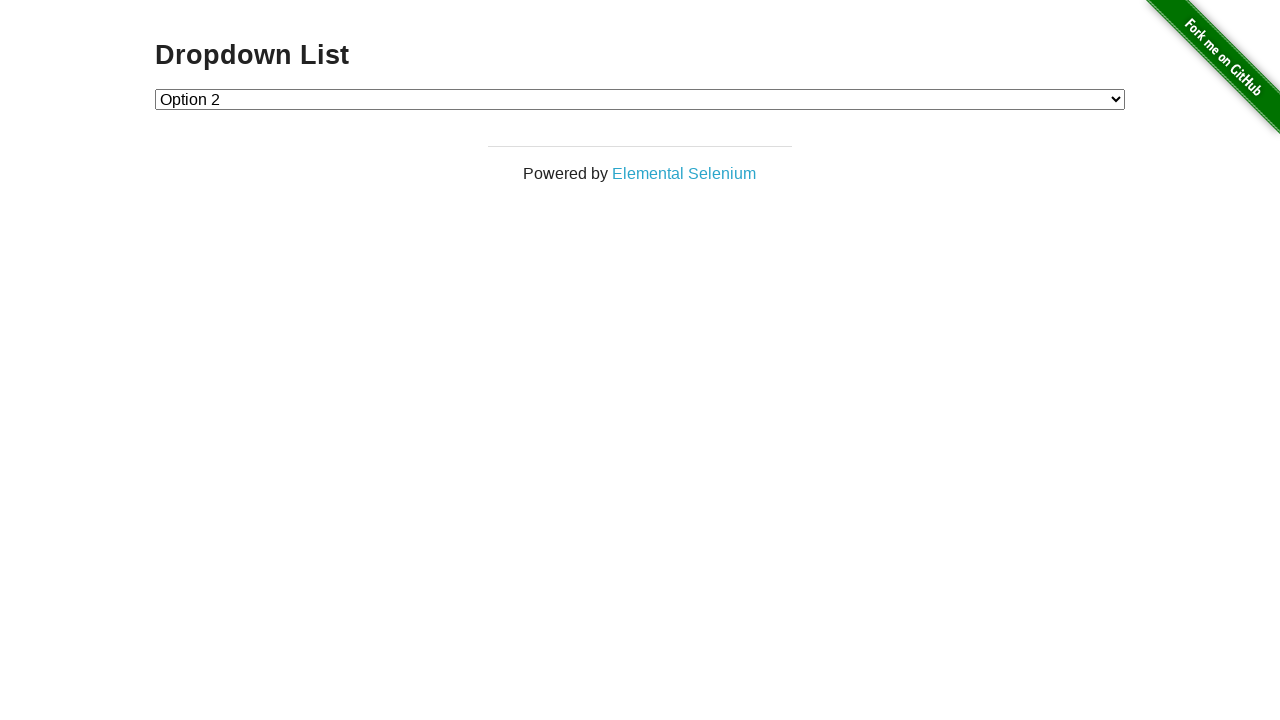

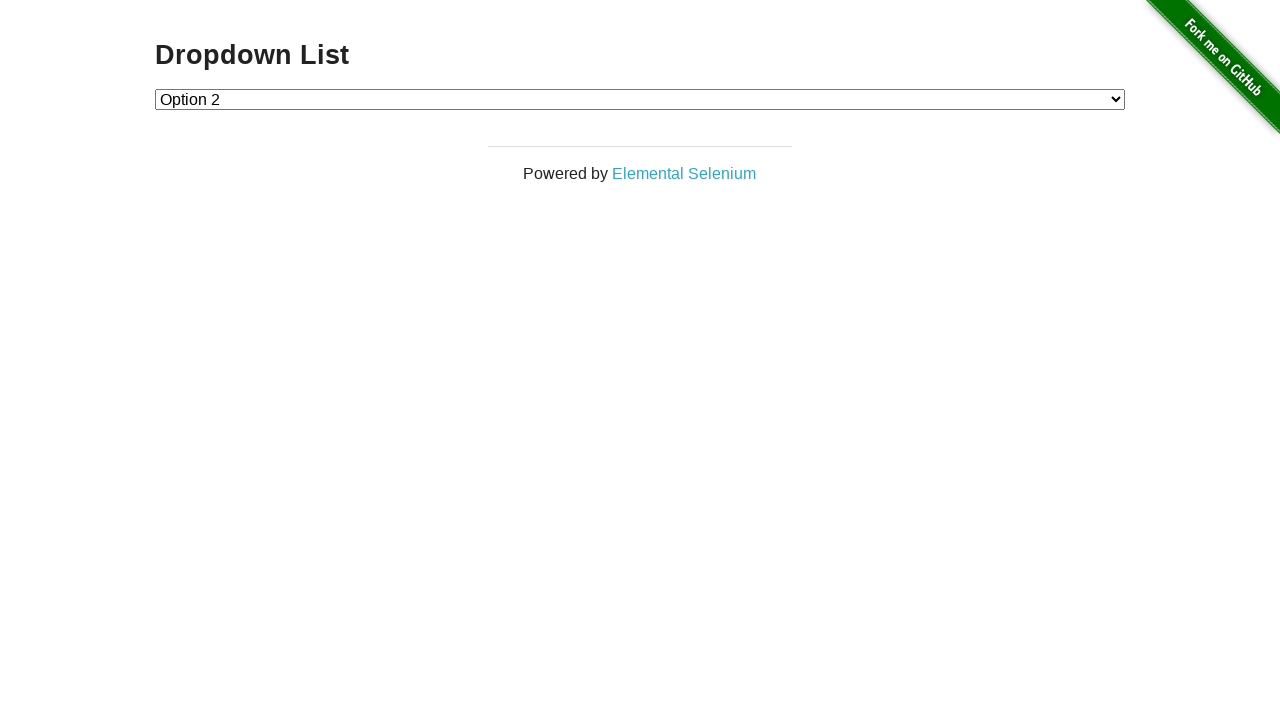